Tests right-click button functionality by right-clicking a button and verifying the confirmation message appears

Starting URL: https://demoqa.com/buttons

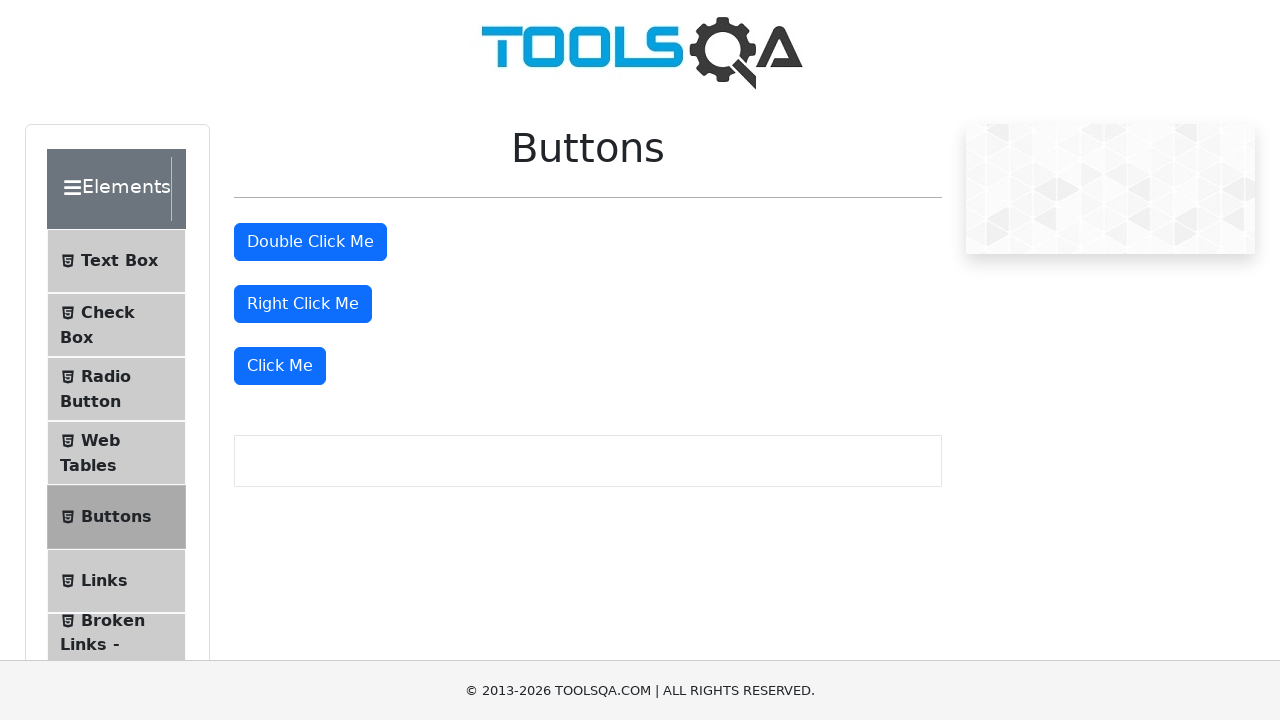

Waited for right-click button to be visible
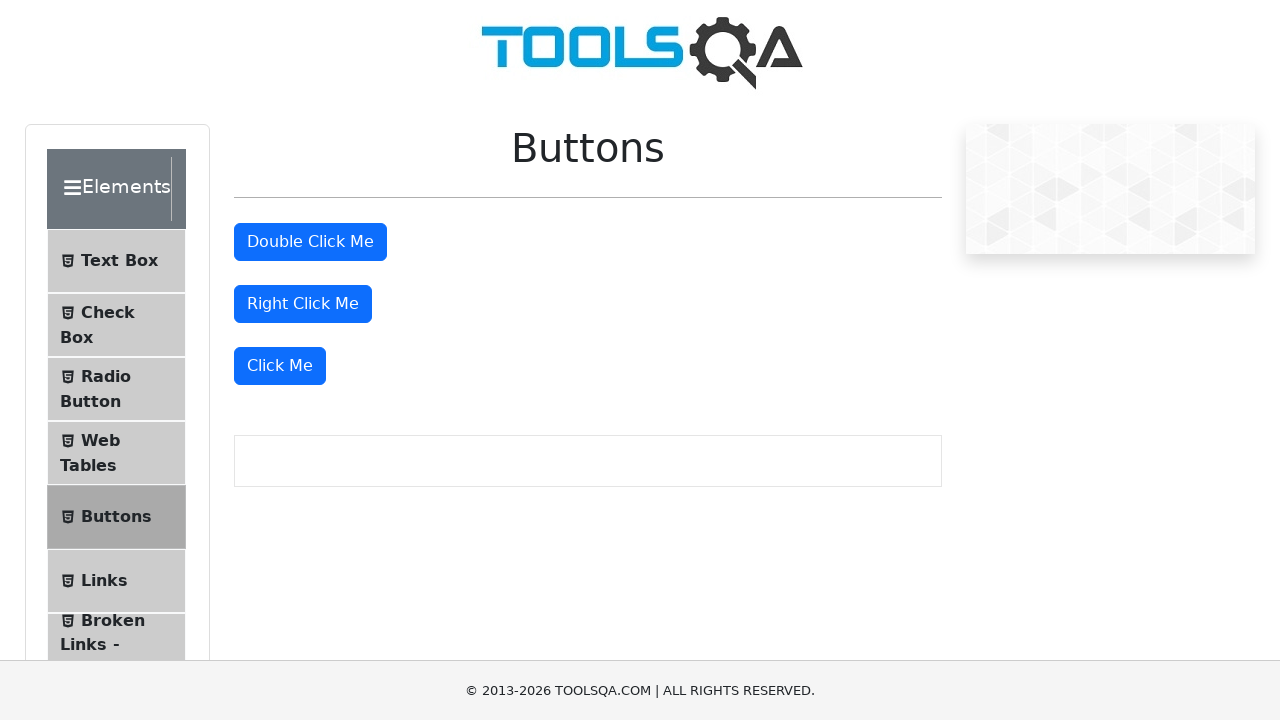

Right-clicked the button at (303, 304) on #rightClickBtn
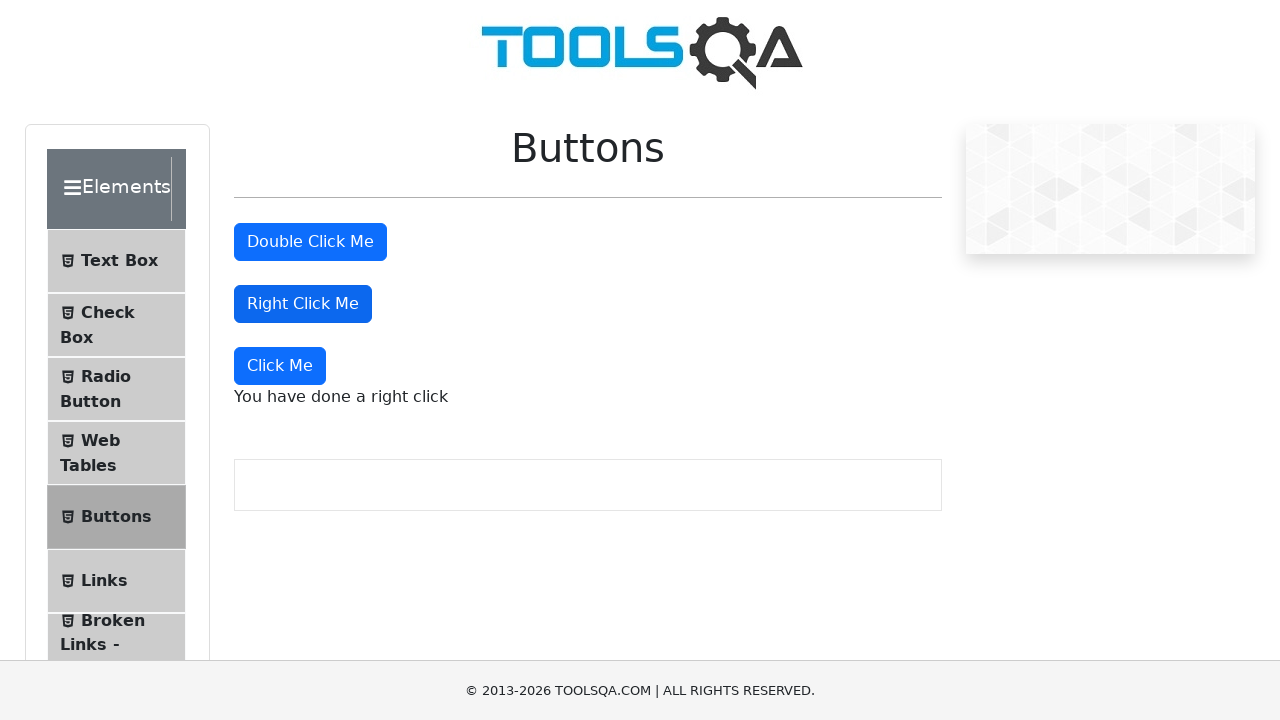

Located the right-click confirmation message element
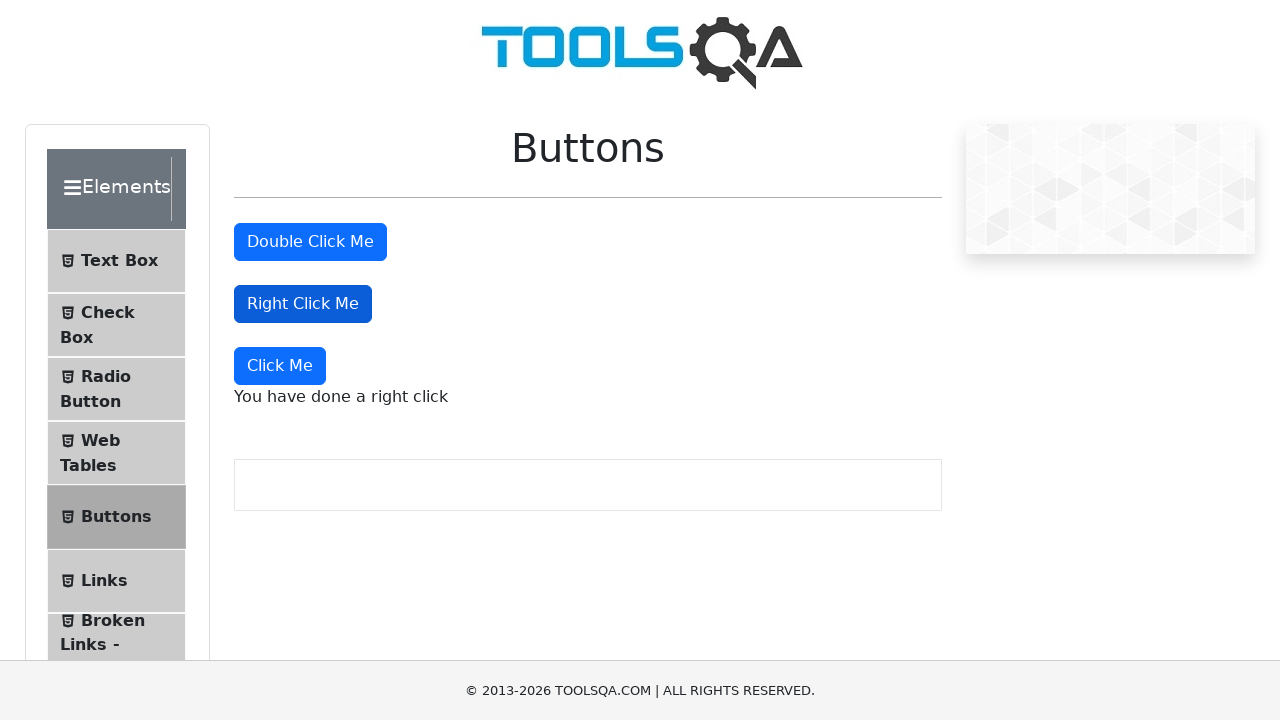

Right-click confirmation message became visible
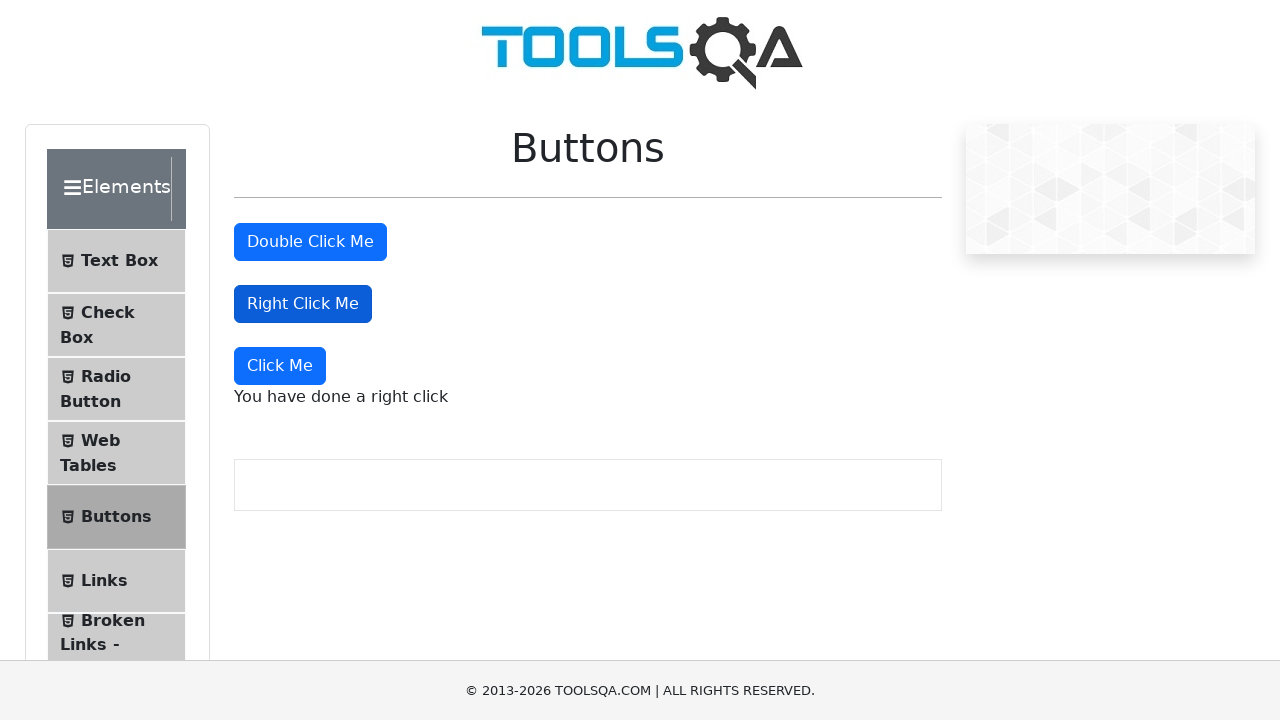

Verified confirmation message contains 'You have done a right click'
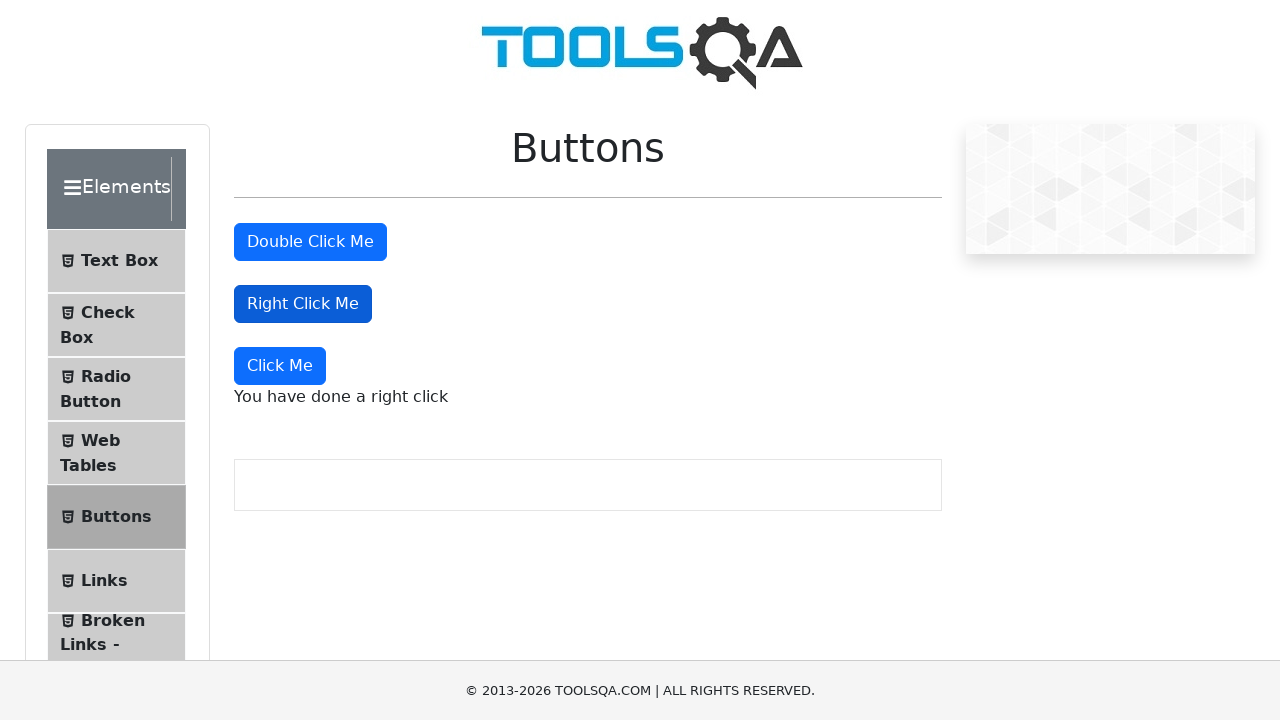

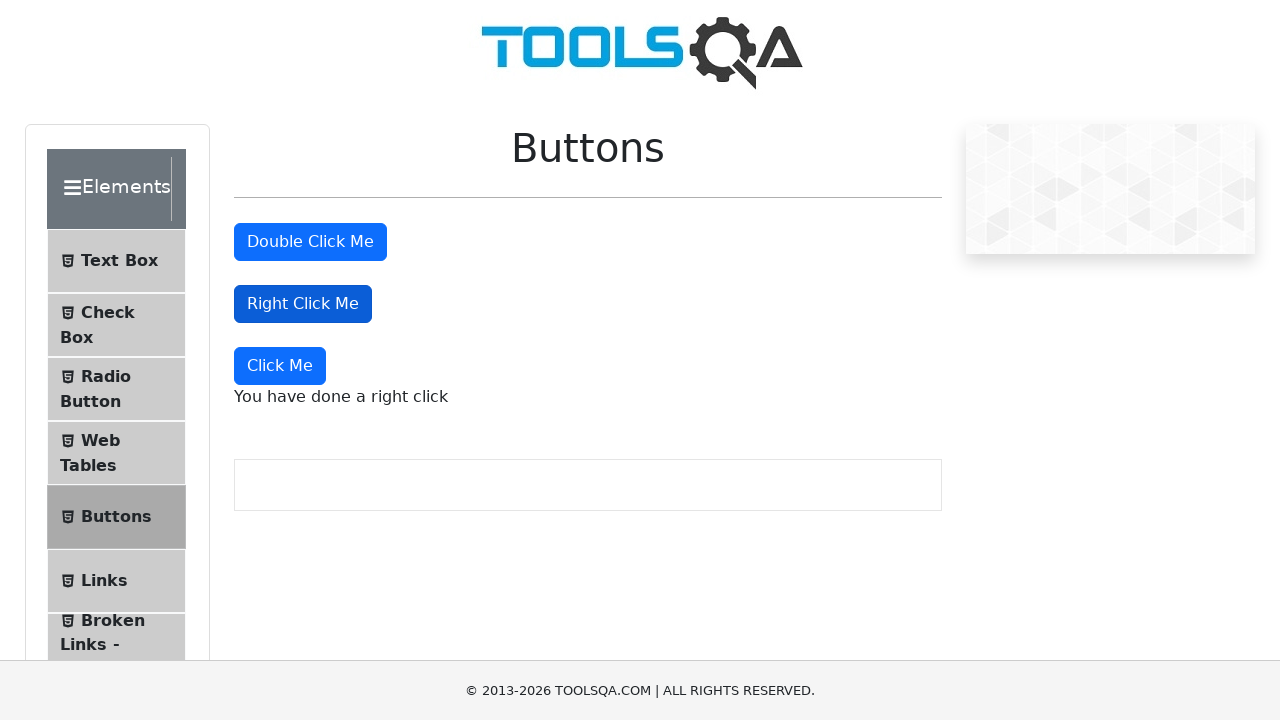